Navigates to the Rahul Shetty Academy Angular practice page and maximizes the browser window to verify the page loads correctly.

Starting URL: https://rahulshettyacademy.com/angularpractice/

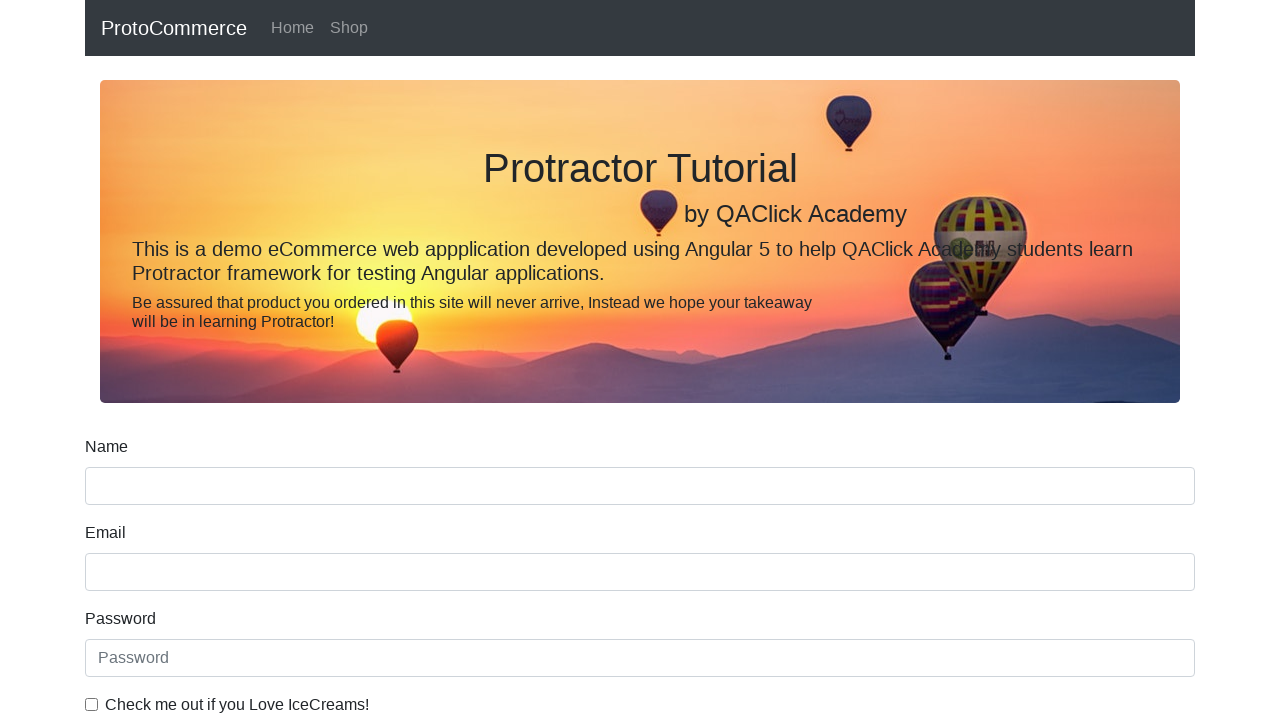

Set browser viewport to 1920x1080
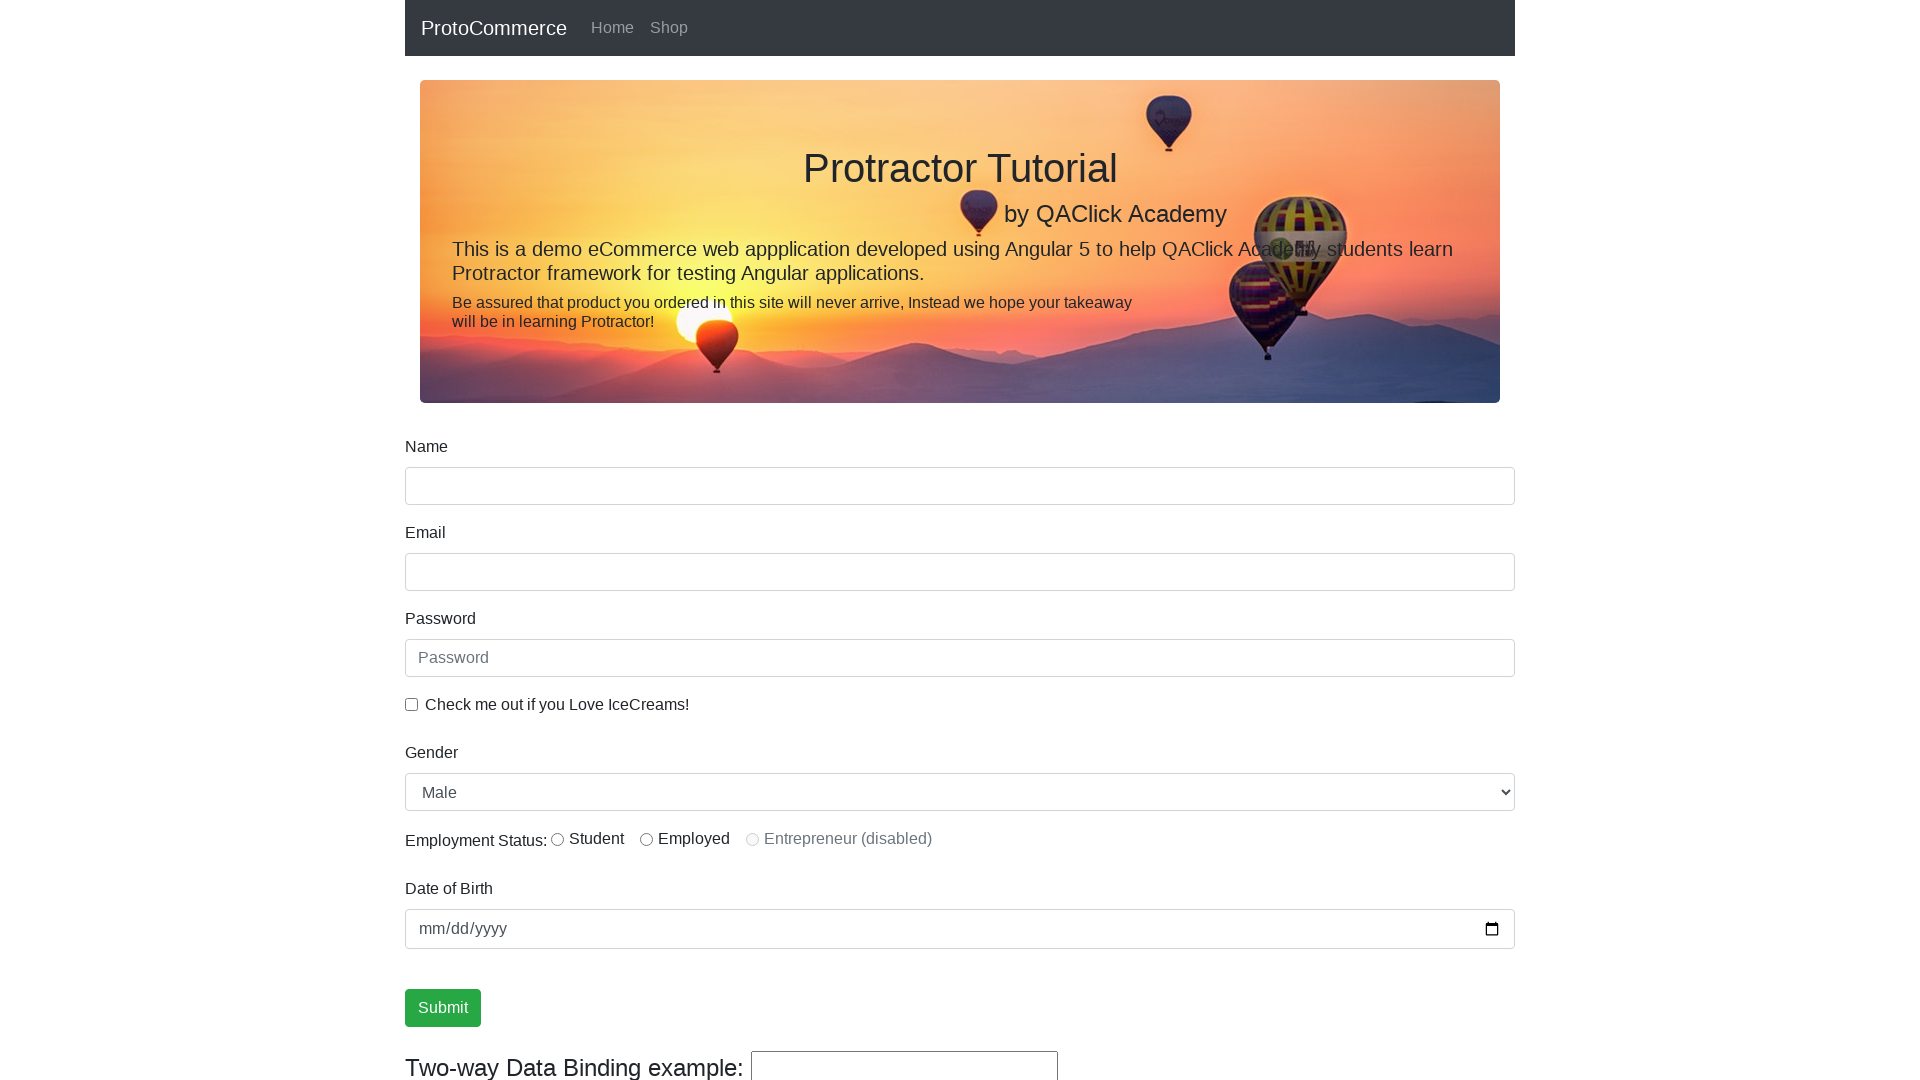

Page fully loaded (DOM content ready)
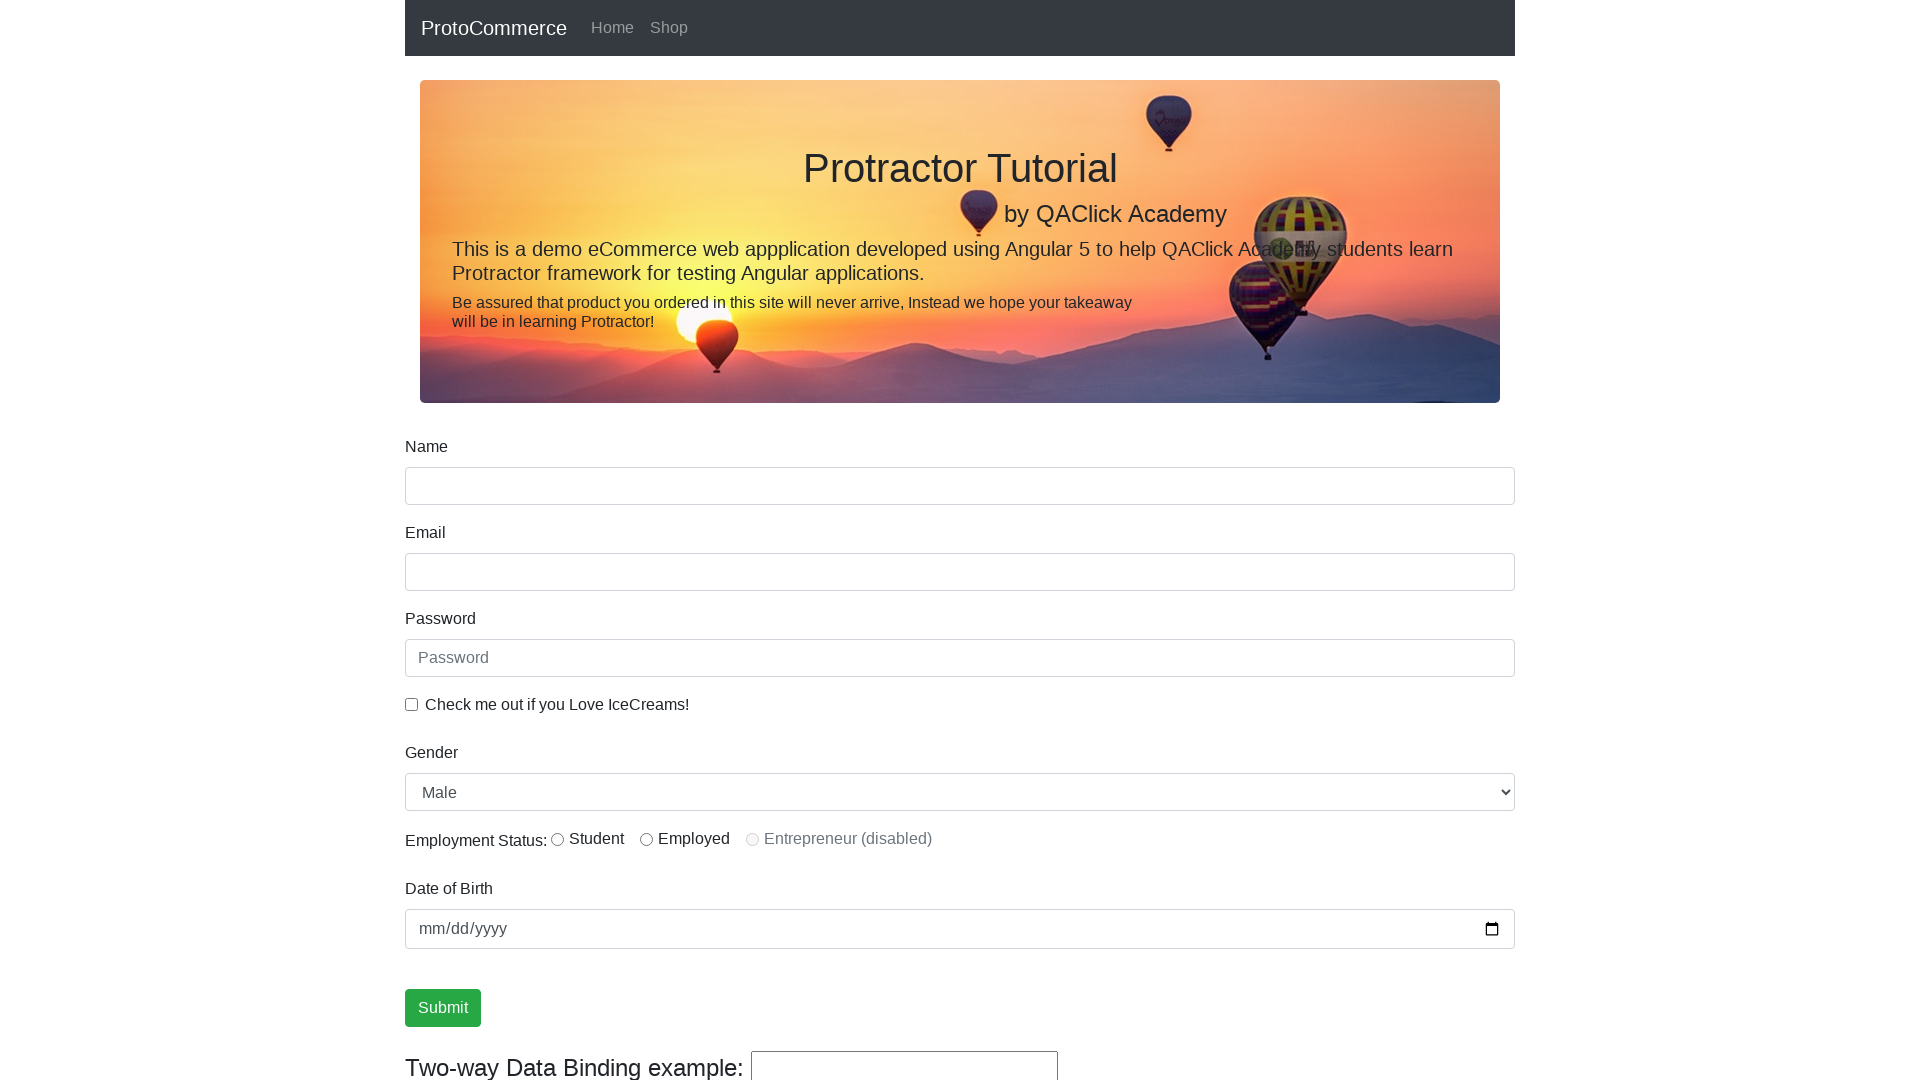

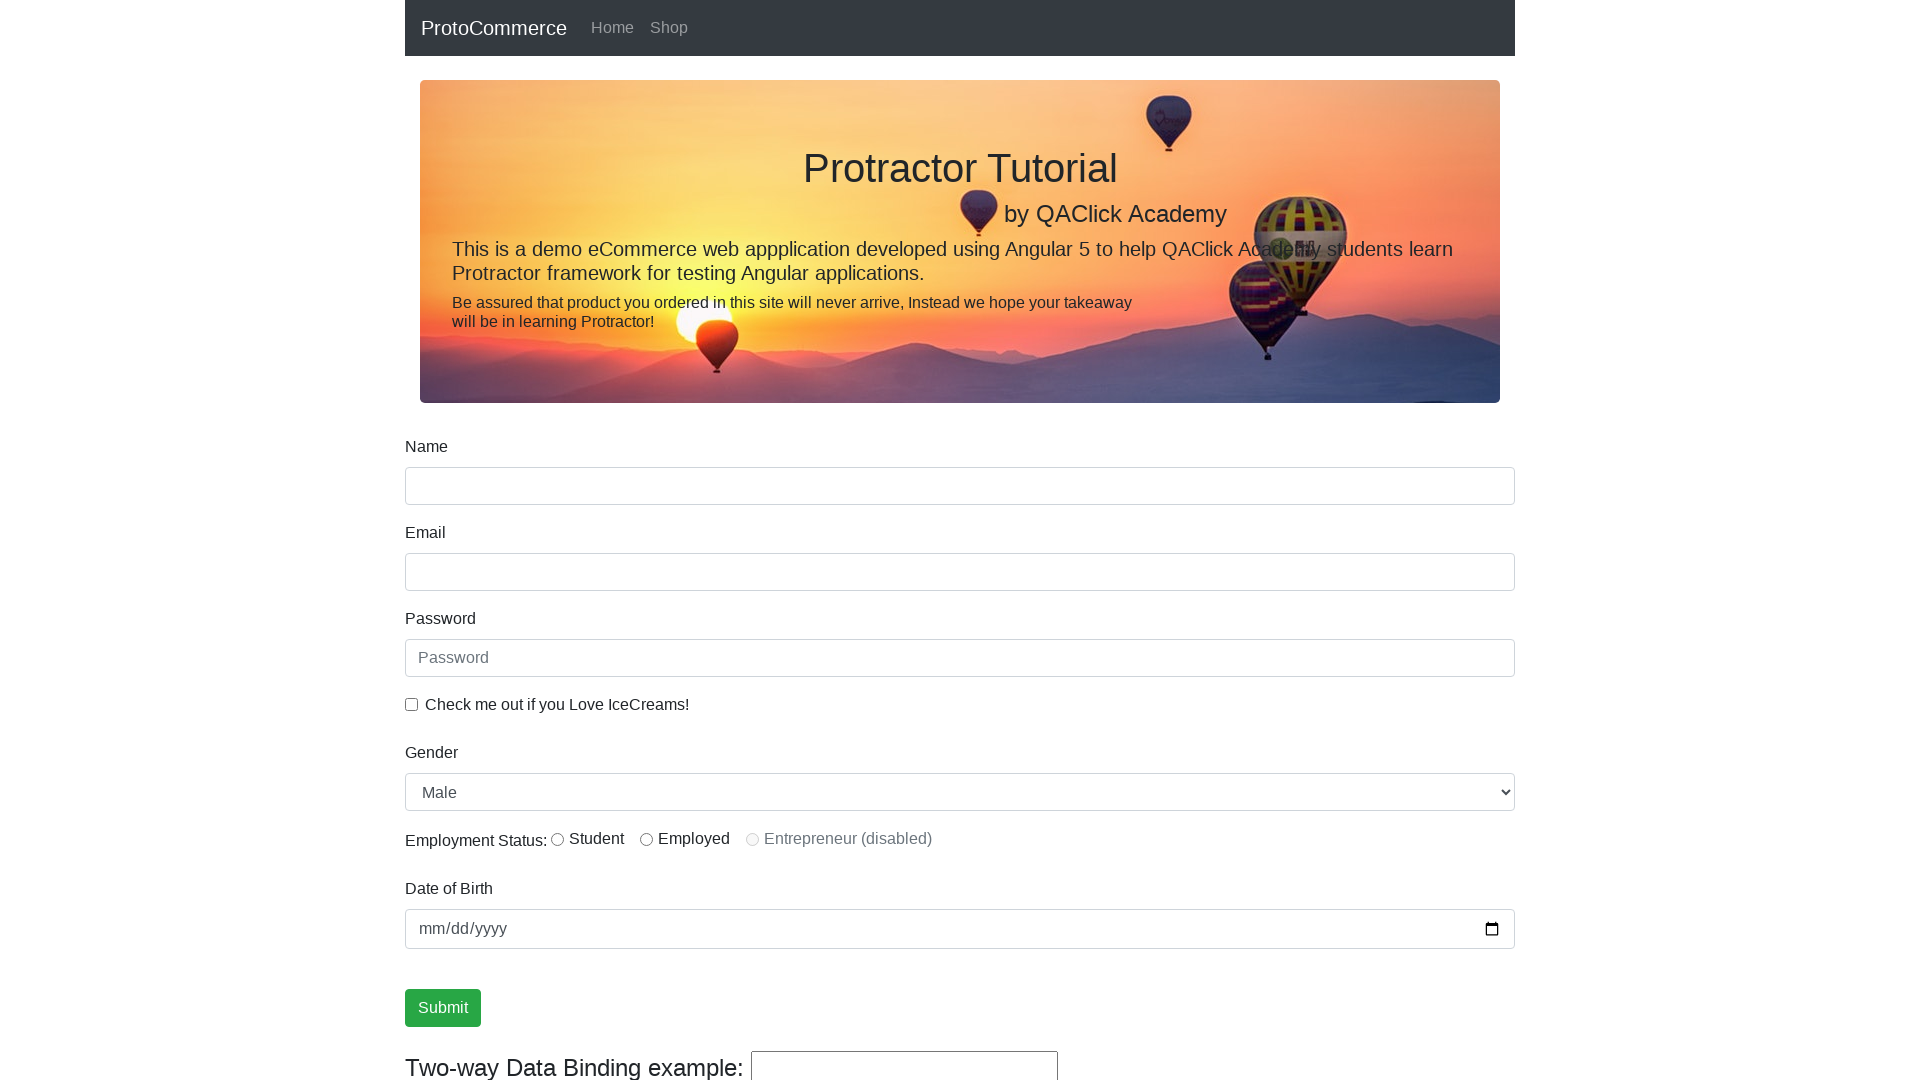